Tests that the Submit button in the popup window is visible, enabled, and has correct text

Starting URL: https://qaplayground.dev/apps/popup/

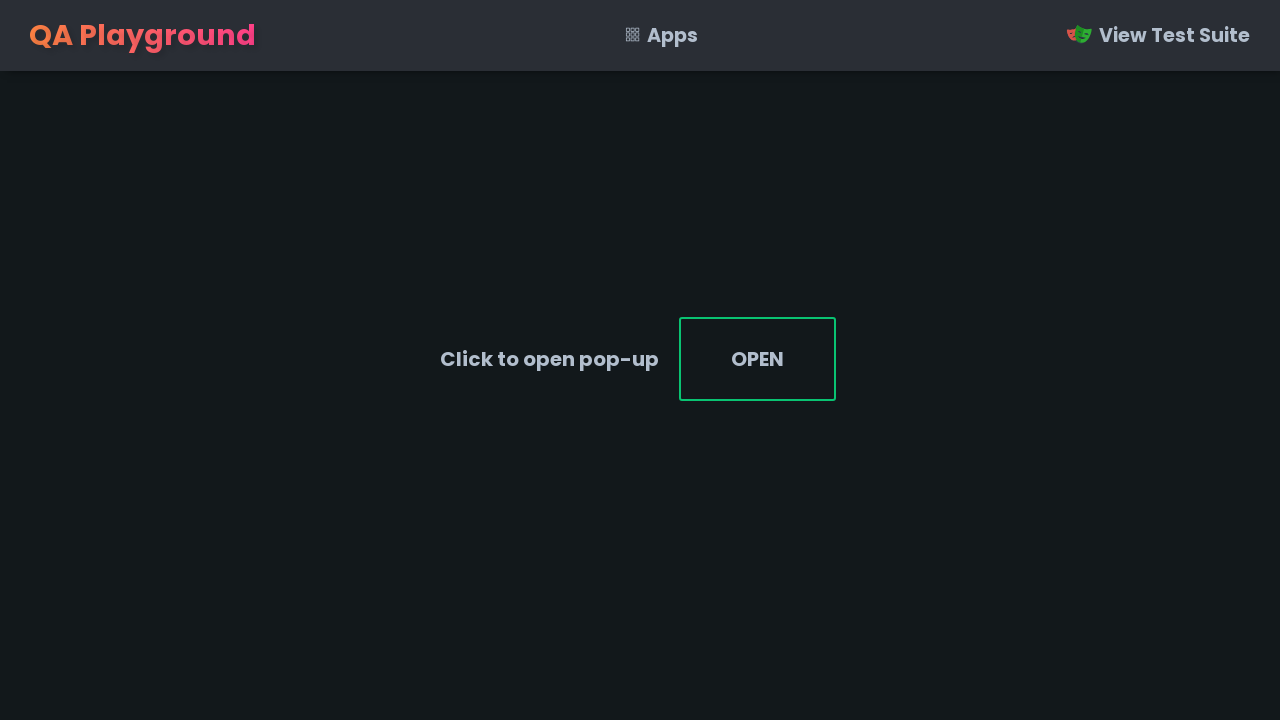

Waited for page to load - main content div found
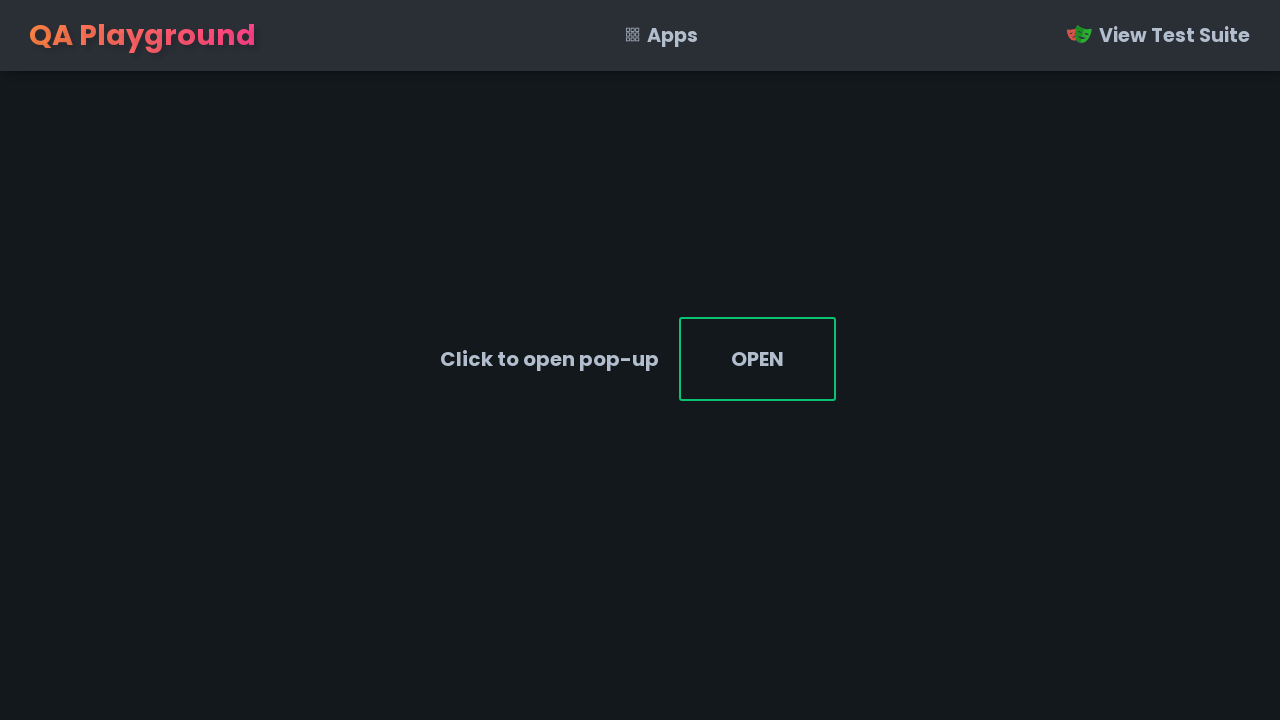

Clicked popup trigger link to open popup window at (757, 359) on xpath=.//div[@class='flex-center']/a
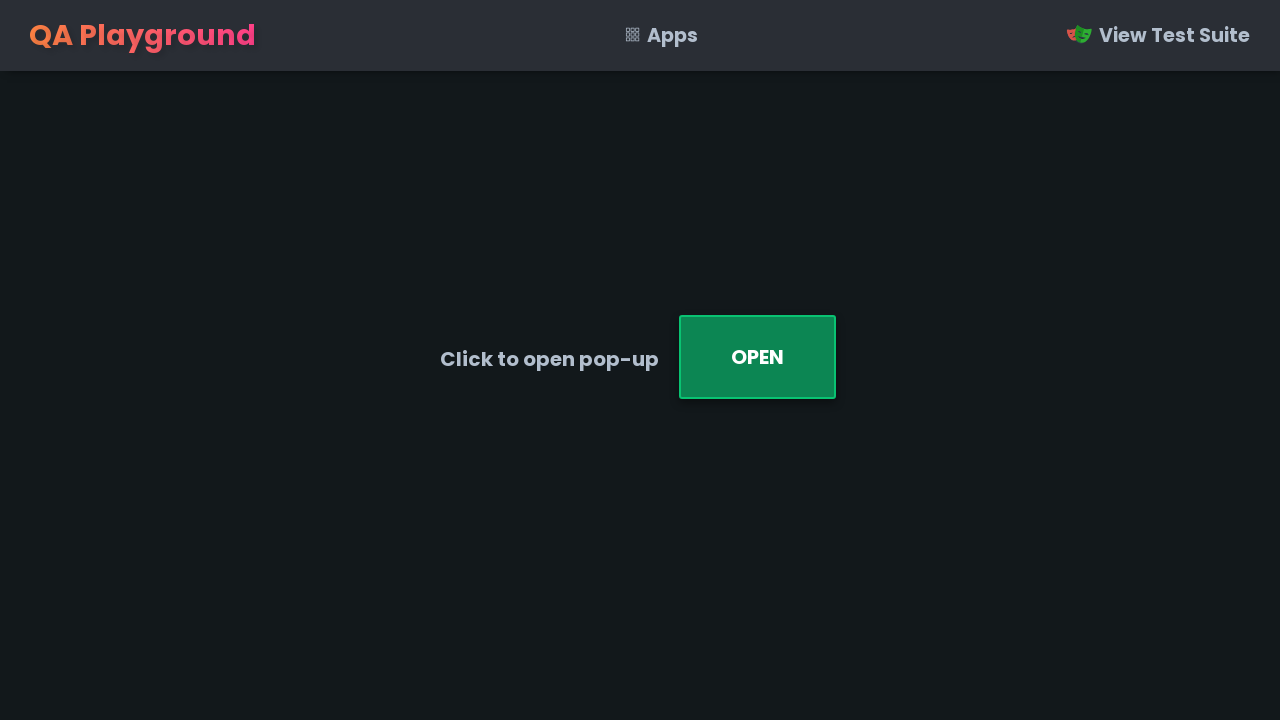

Popup window opened and loaded
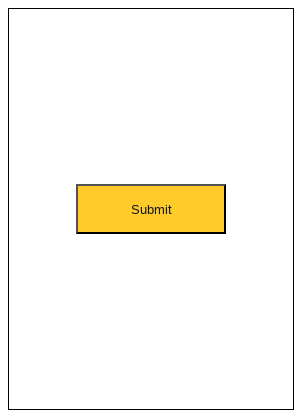

Verified Submit button is visible
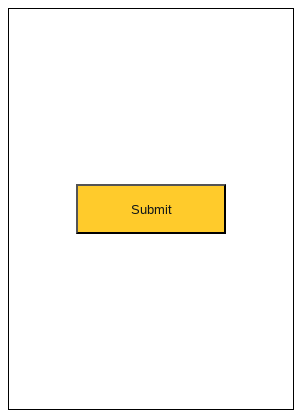

Verified Submit button is enabled
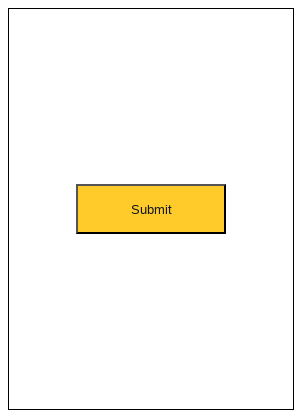

Verified Submit button has correct text 'Submit'
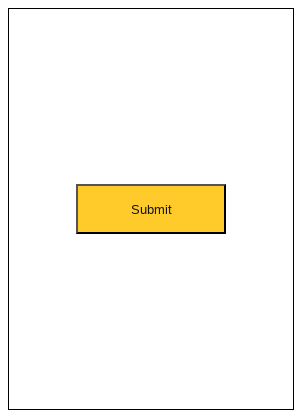

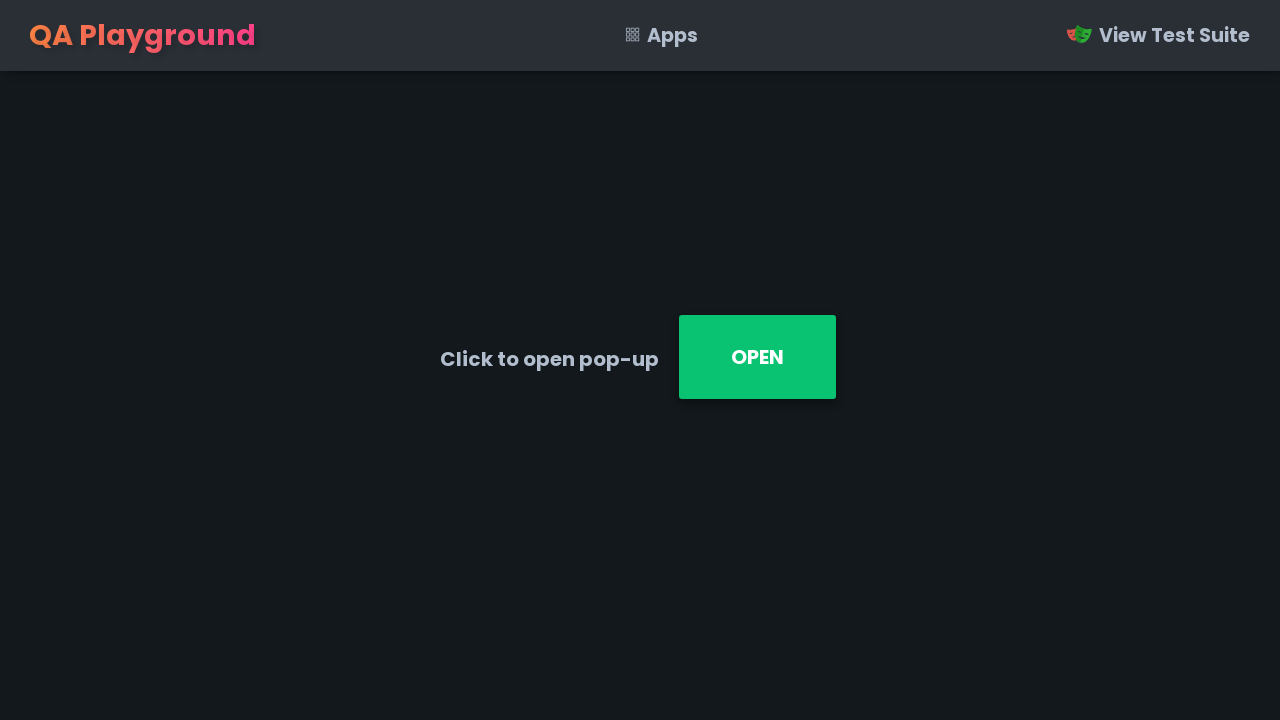